Tests selecting a state from a dropdown list in the historical weather data form

Starting URL: https://home.openweathermap.org/zip_code_data/new

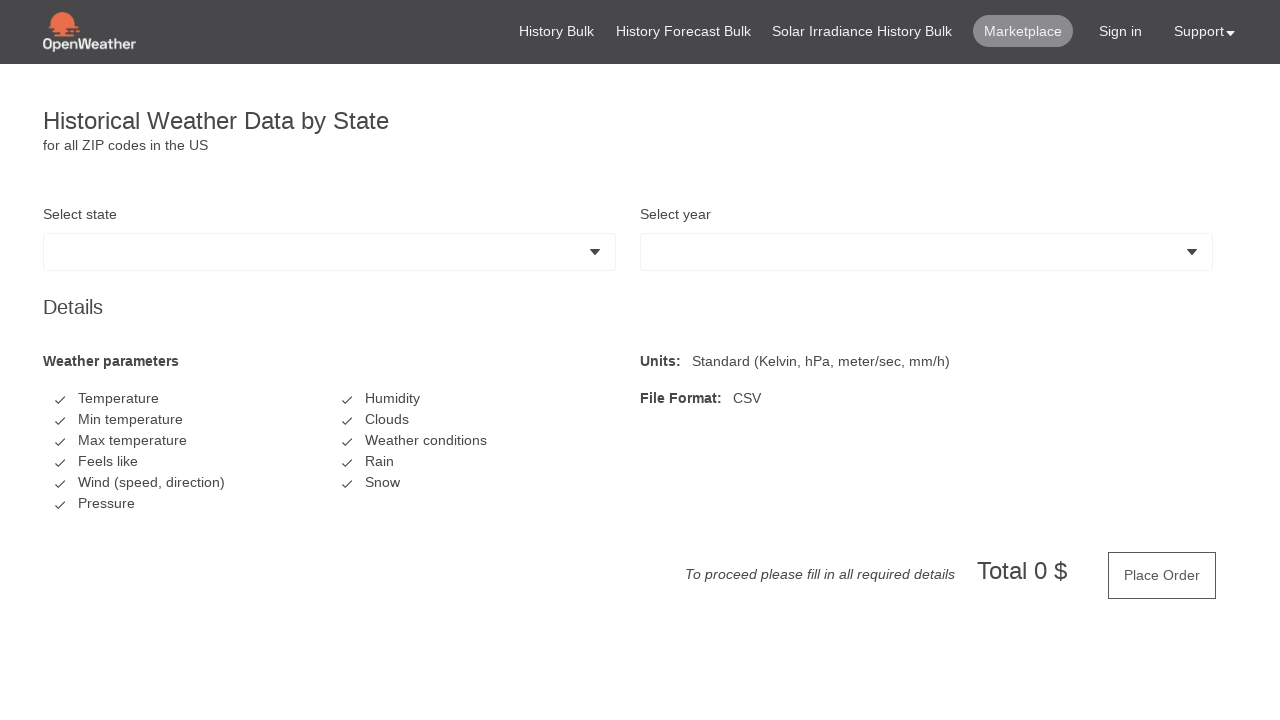

Clicked on state dropdown field at (329, 252) on #__BVID__10 .form-control.dropdown-selector
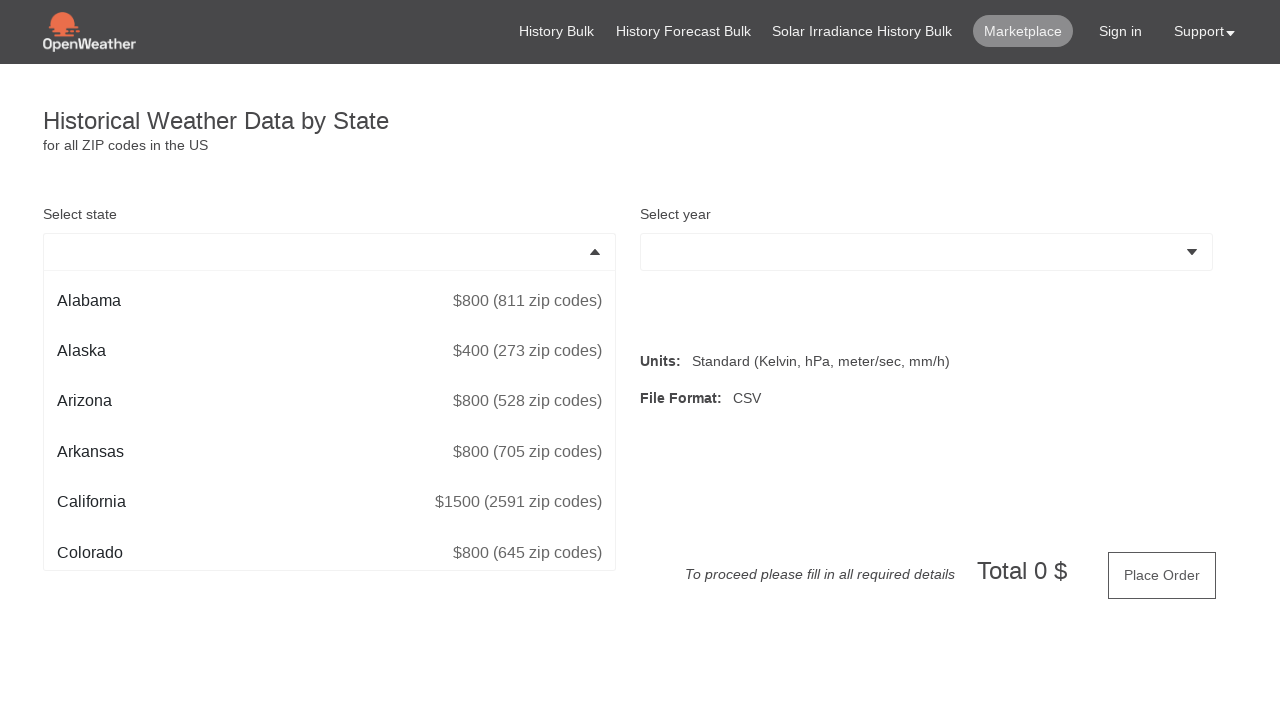

Selected Texas from dropdown list at (78, 421) on xpath=//span[text()='Texas']
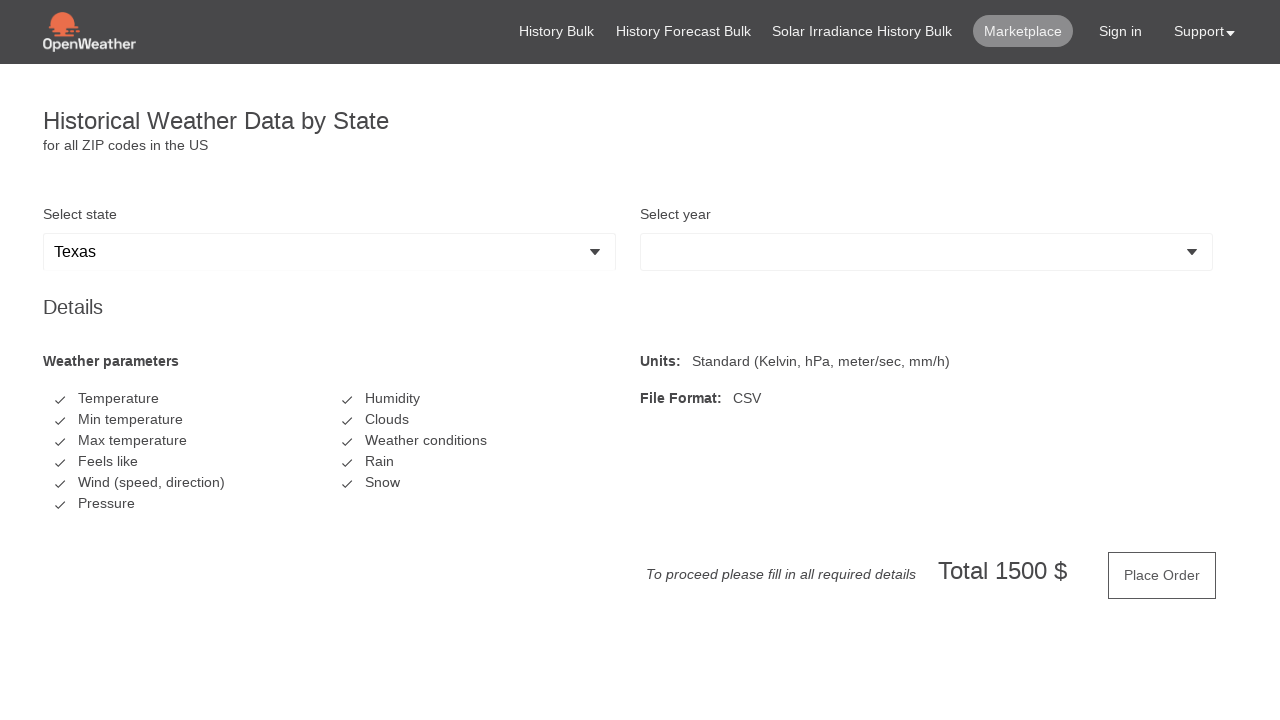

Retrieved selected state text content
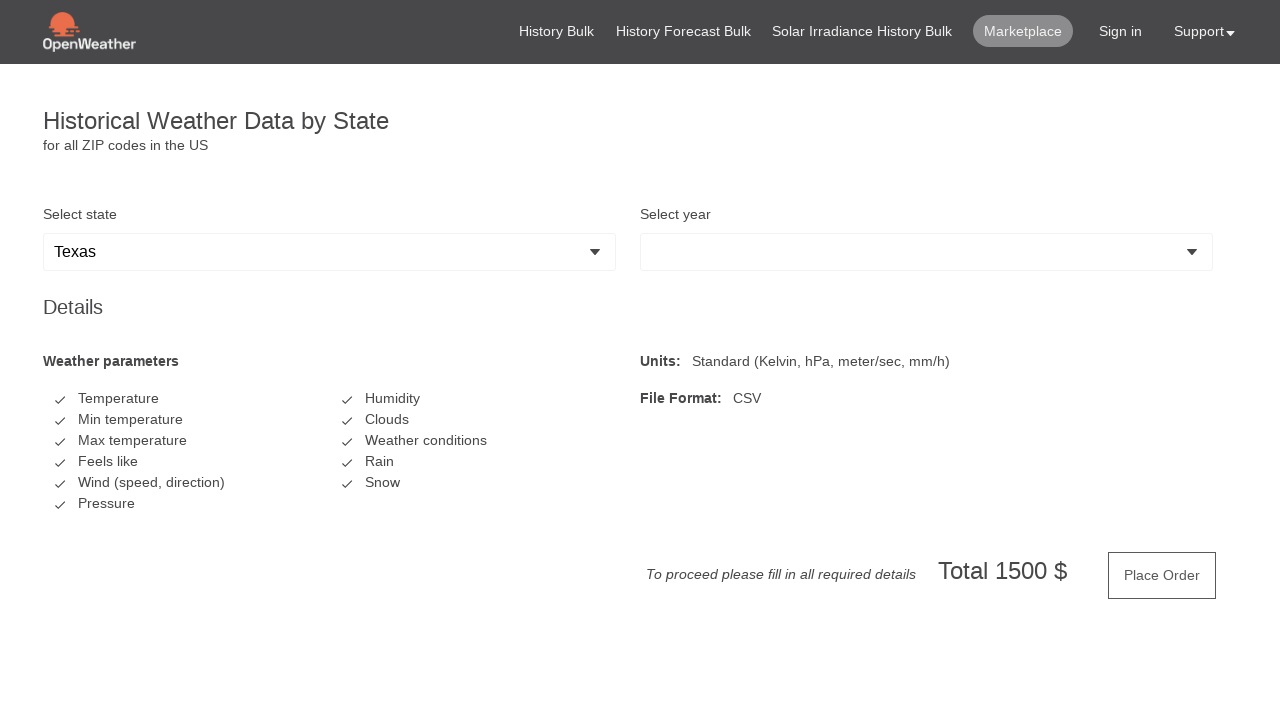

Verified that Texas was successfully selected
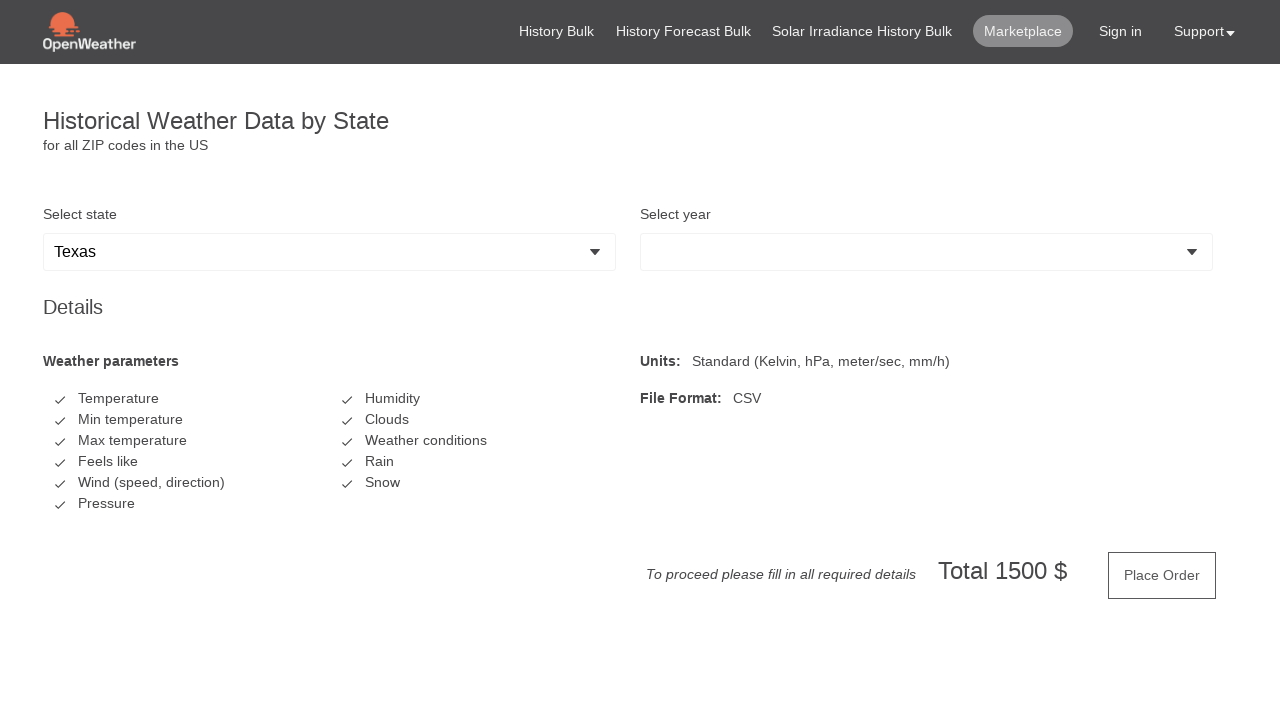

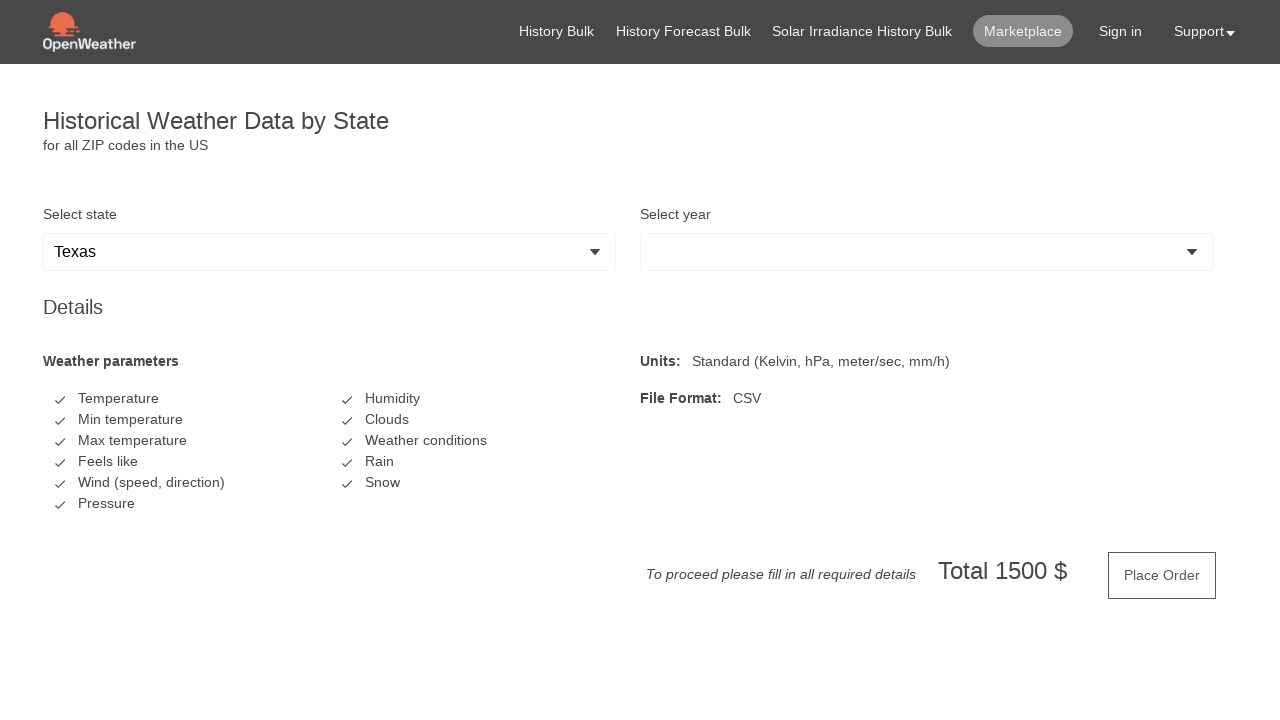